Tests JavaScript alert handling by clicking the JS Alert button and accepting the alert dialog

Starting URL: https://the-internet.herokuapp.com/javascript_alerts

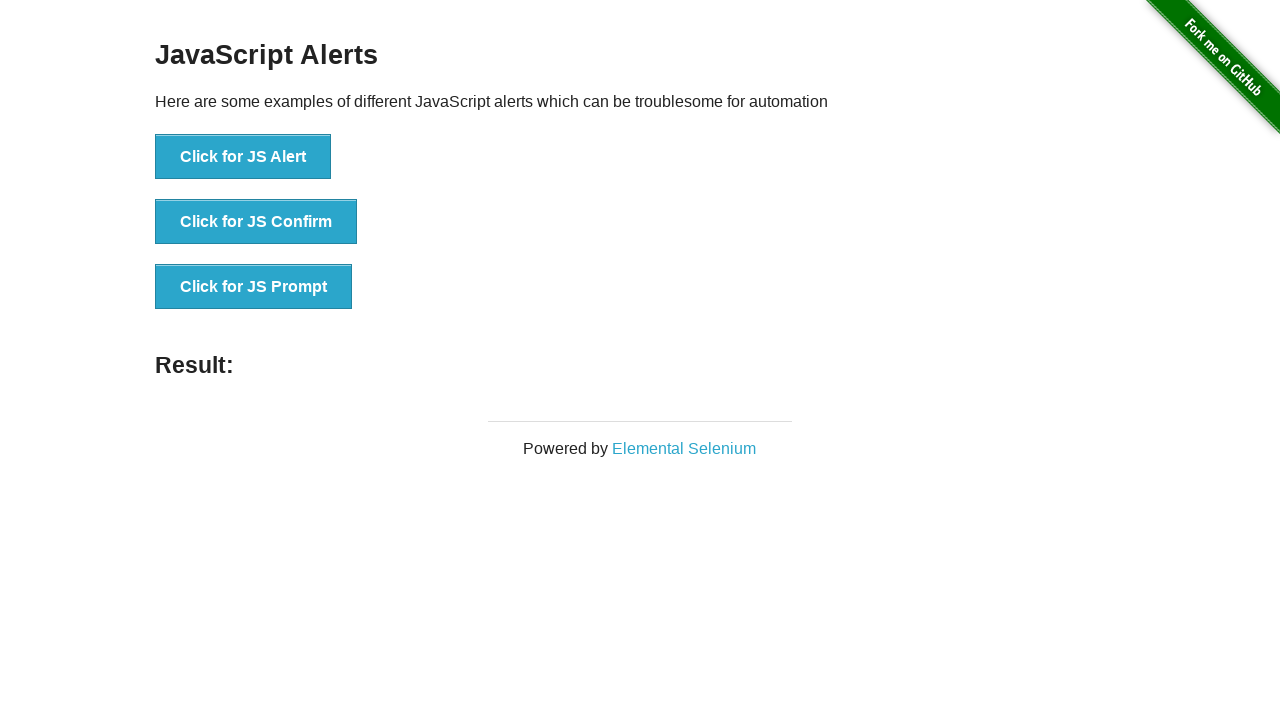

Set up dialog handler to accept alerts
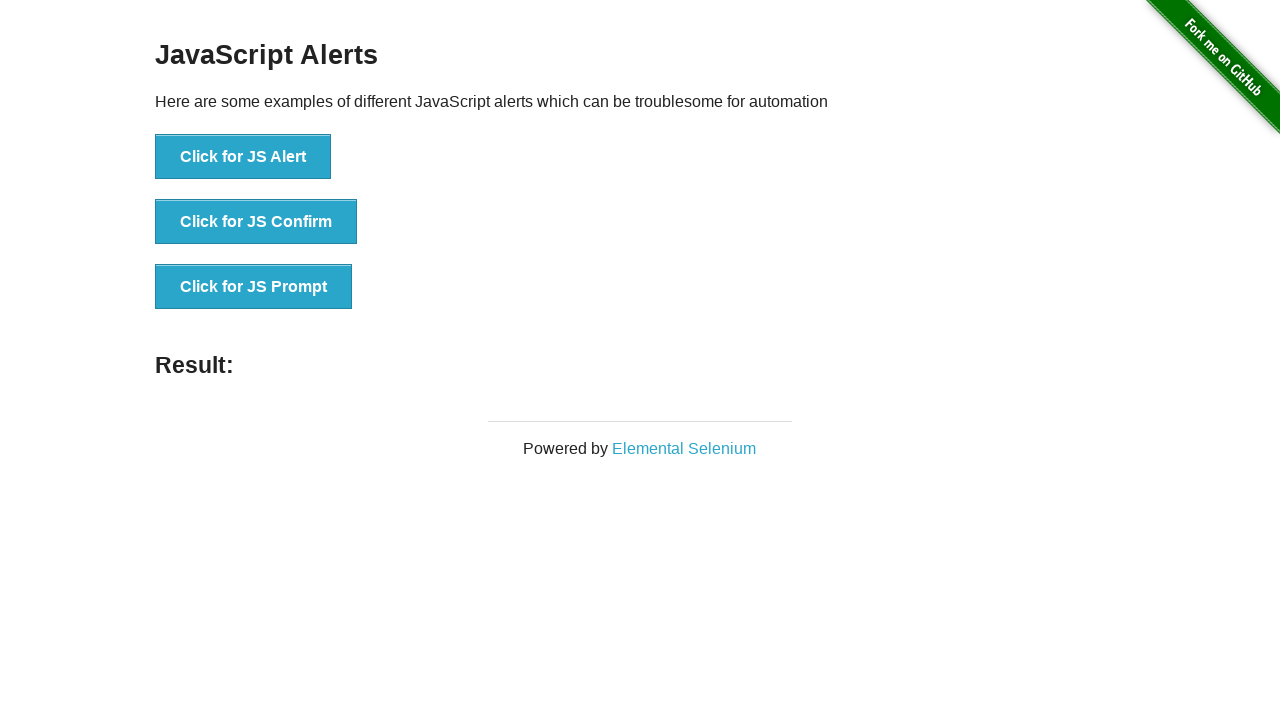

Clicked JS Alert button at (243, 157) on button[onclick='jsAlert()']
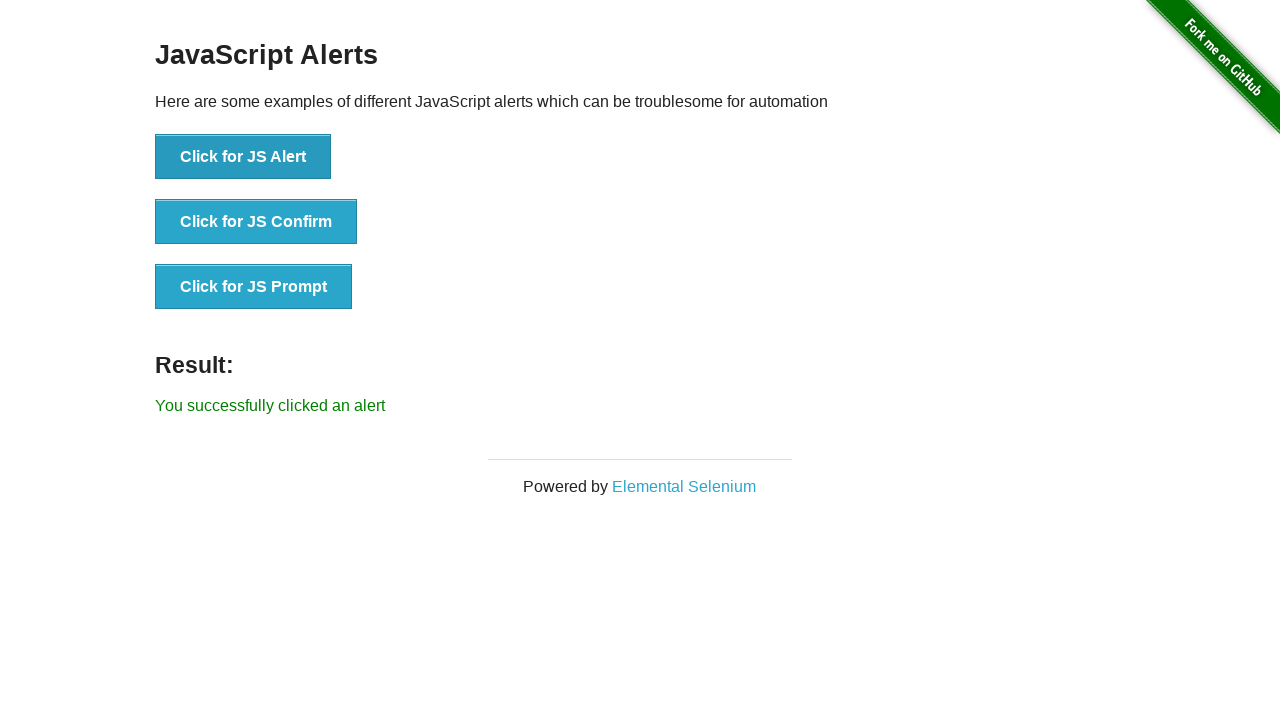

Alert dialog accepted and result element loaded
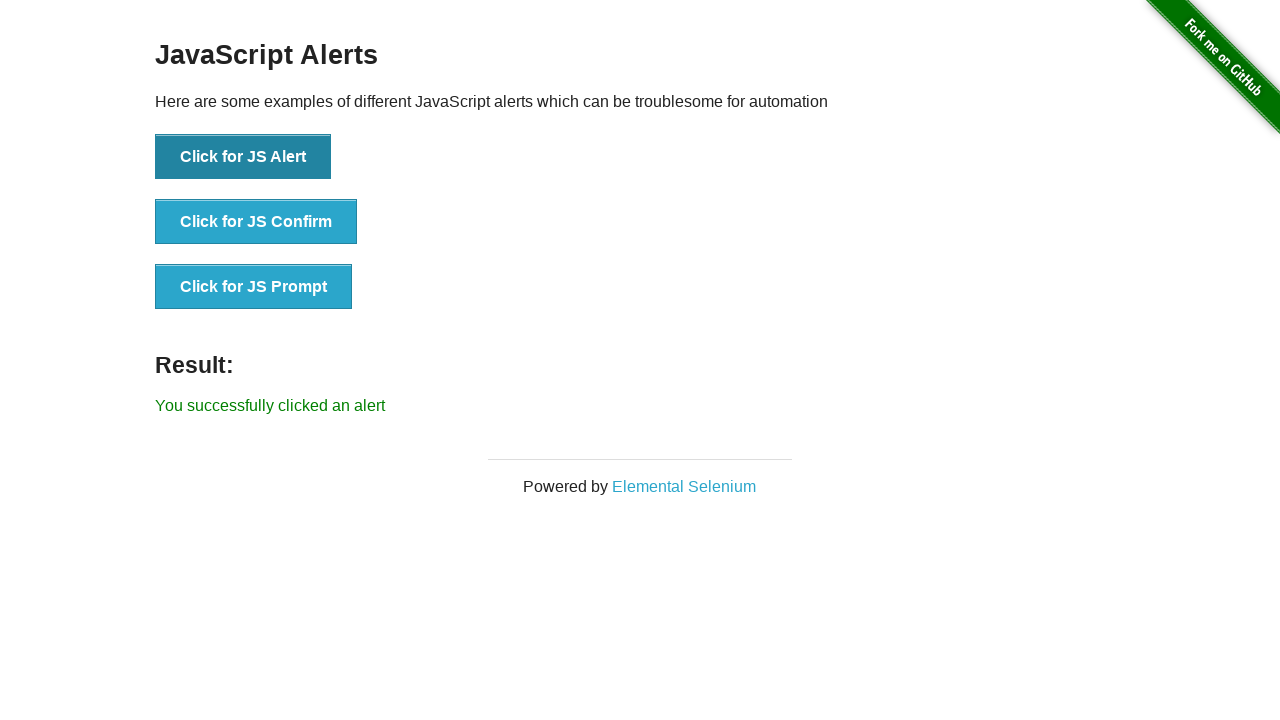

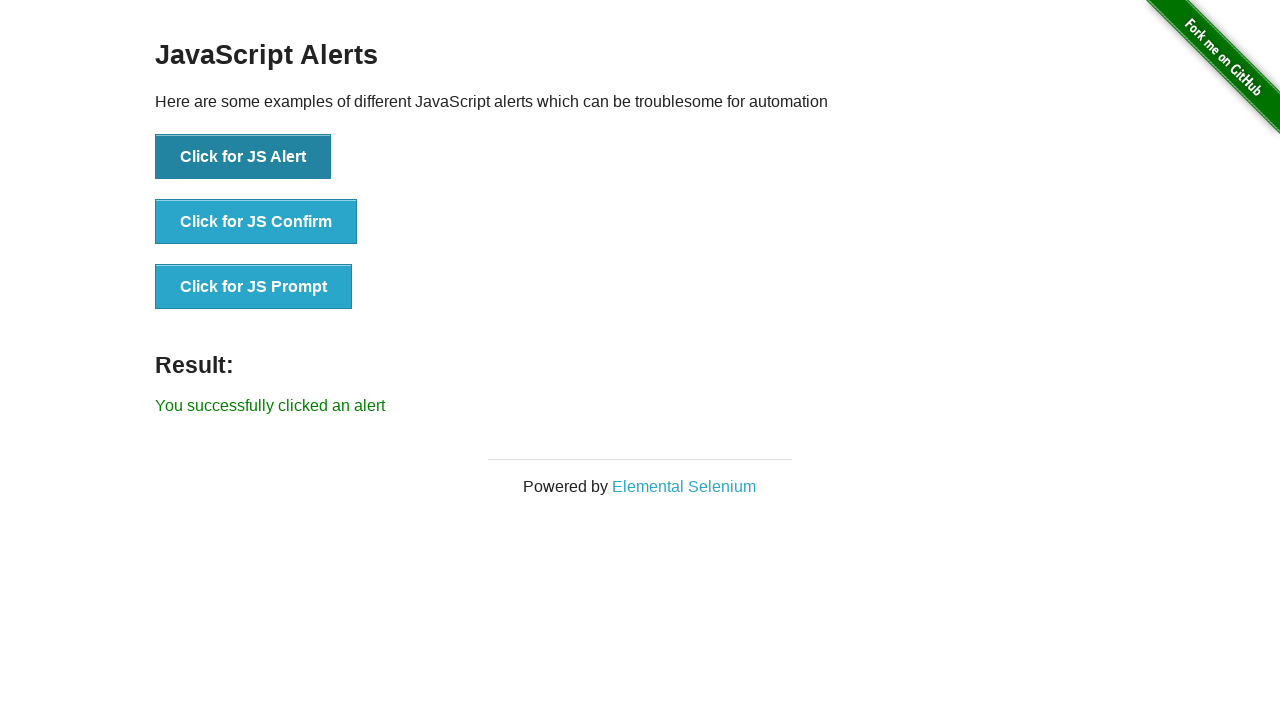